Tests navigation to broken links page and verifies valid image is displayed

Starting URL: https://demoqa.com/elements

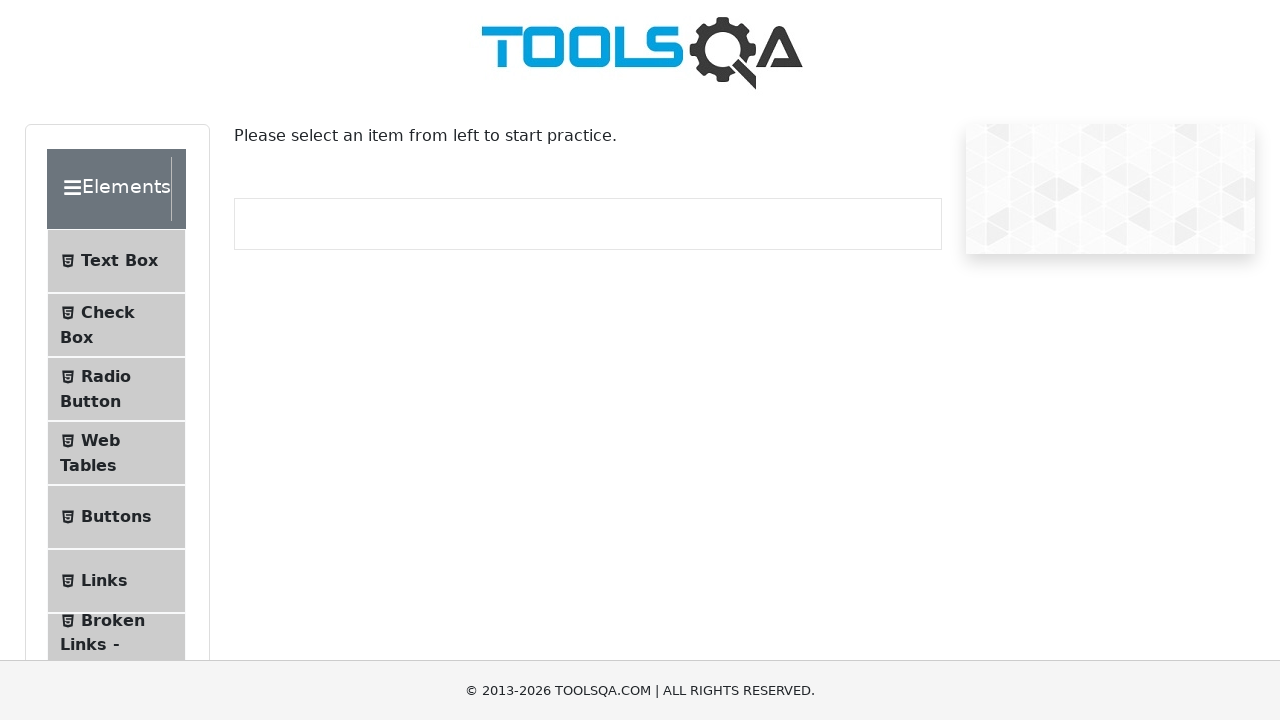

Scrolled to Broken Links menu item
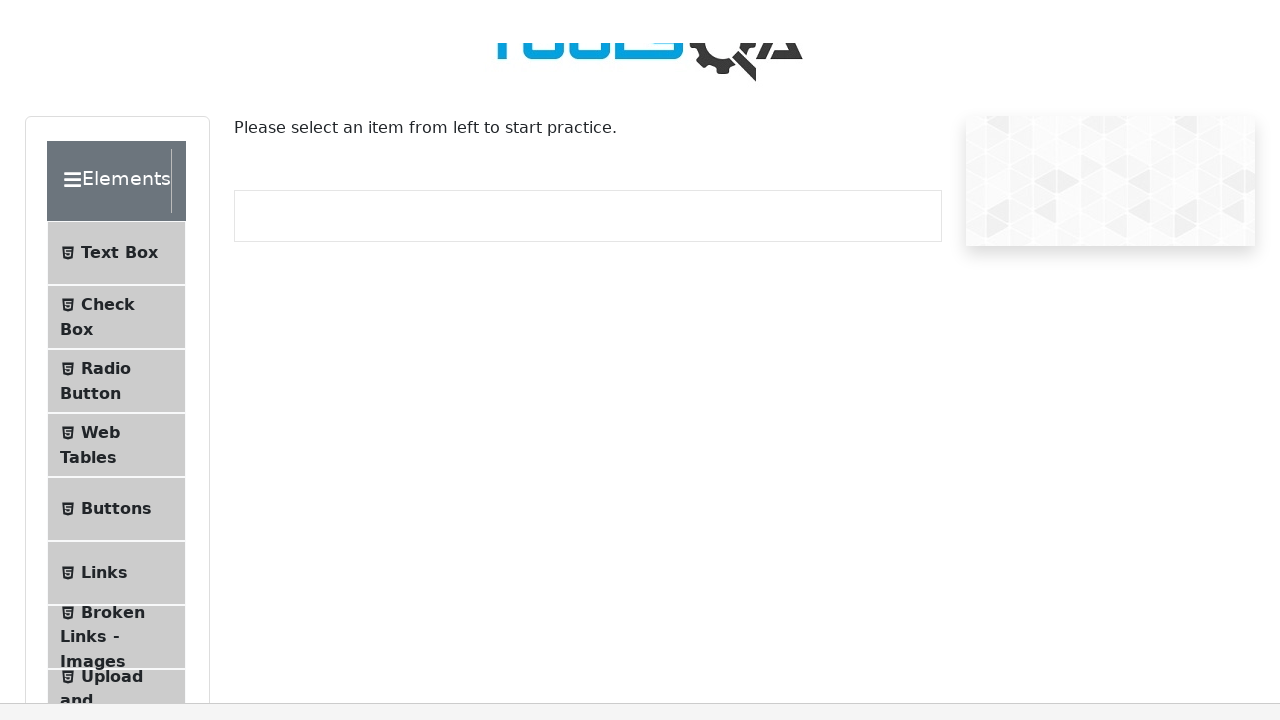

Clicked Broken Links menu item at (116, 32) on #item-6
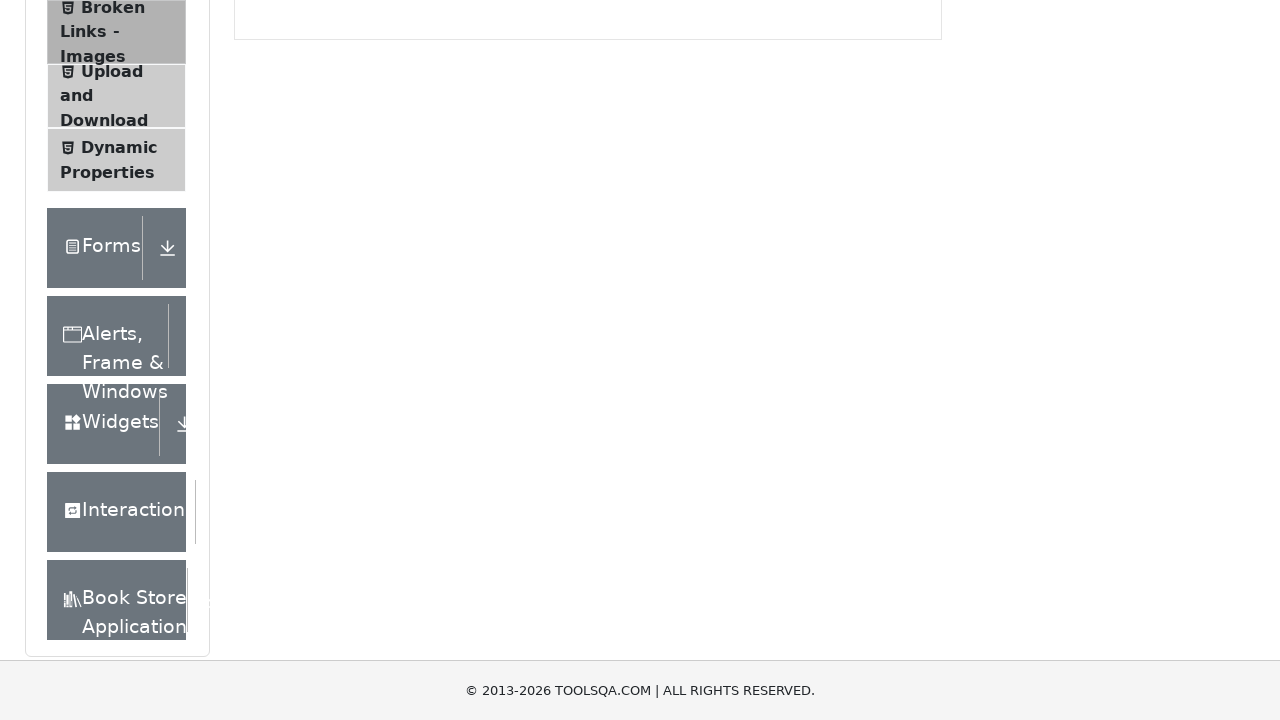

Navigated to broken links page
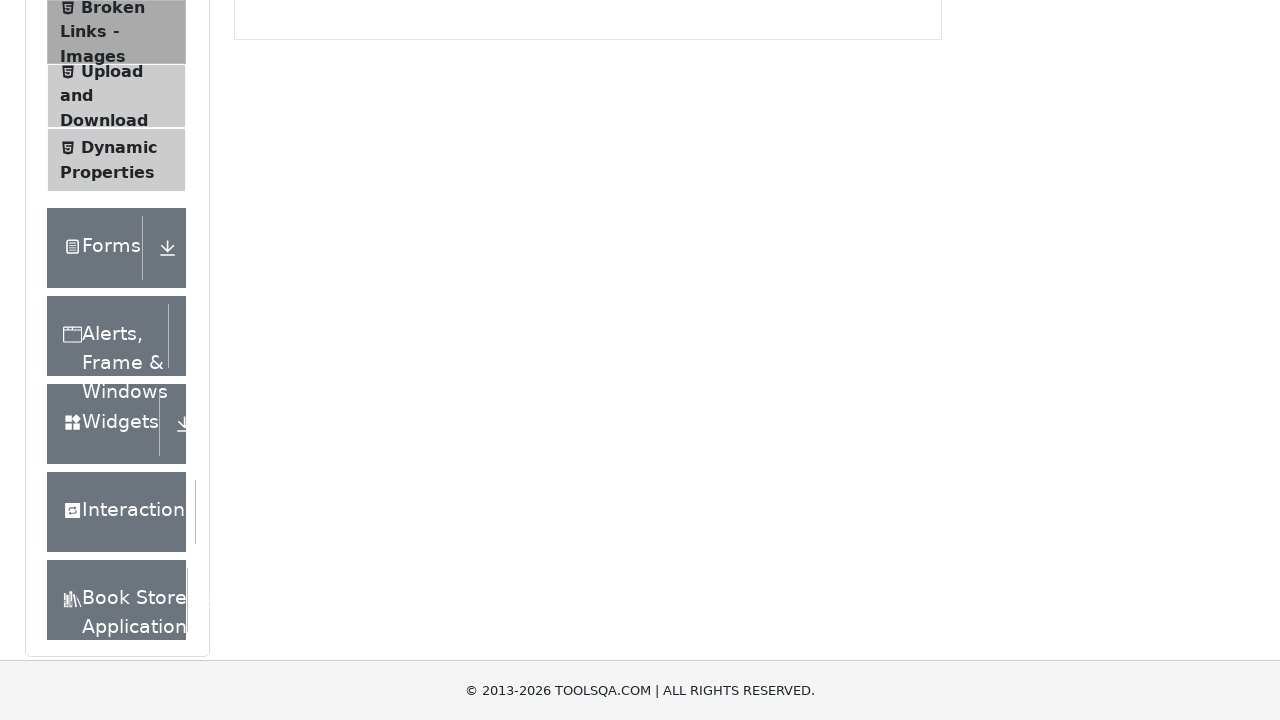

Verified valid image is displayed on page
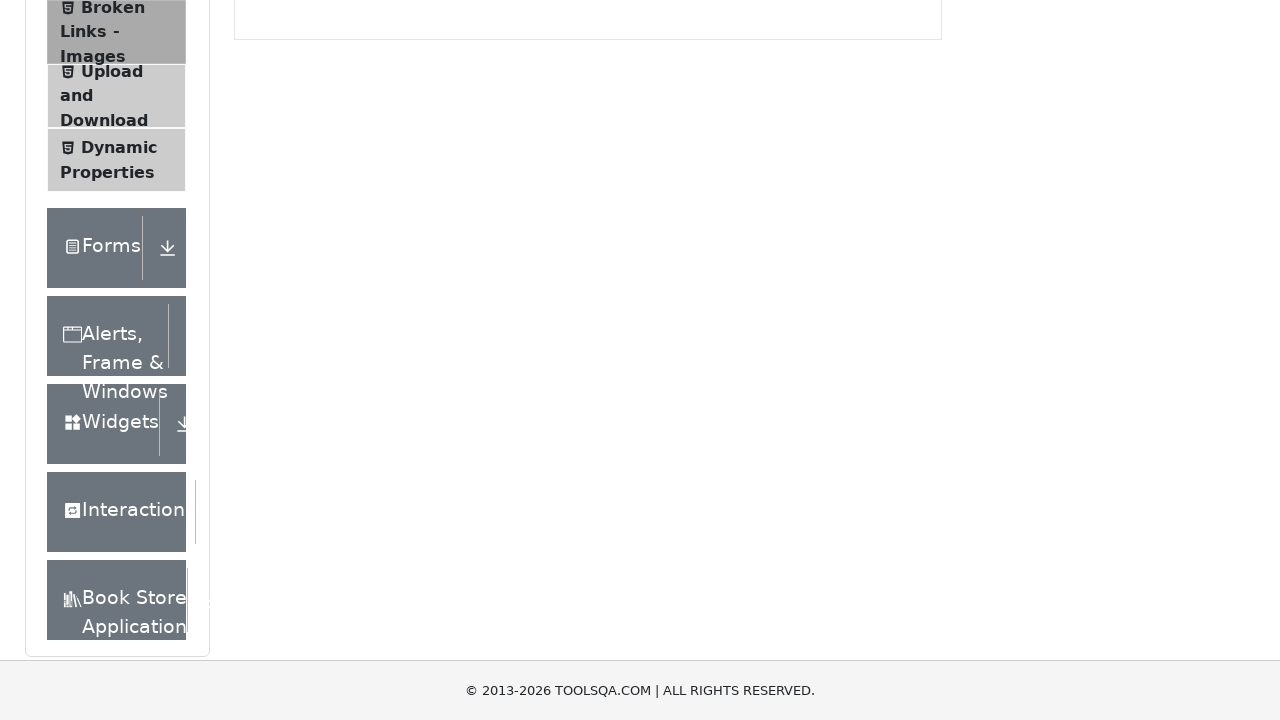

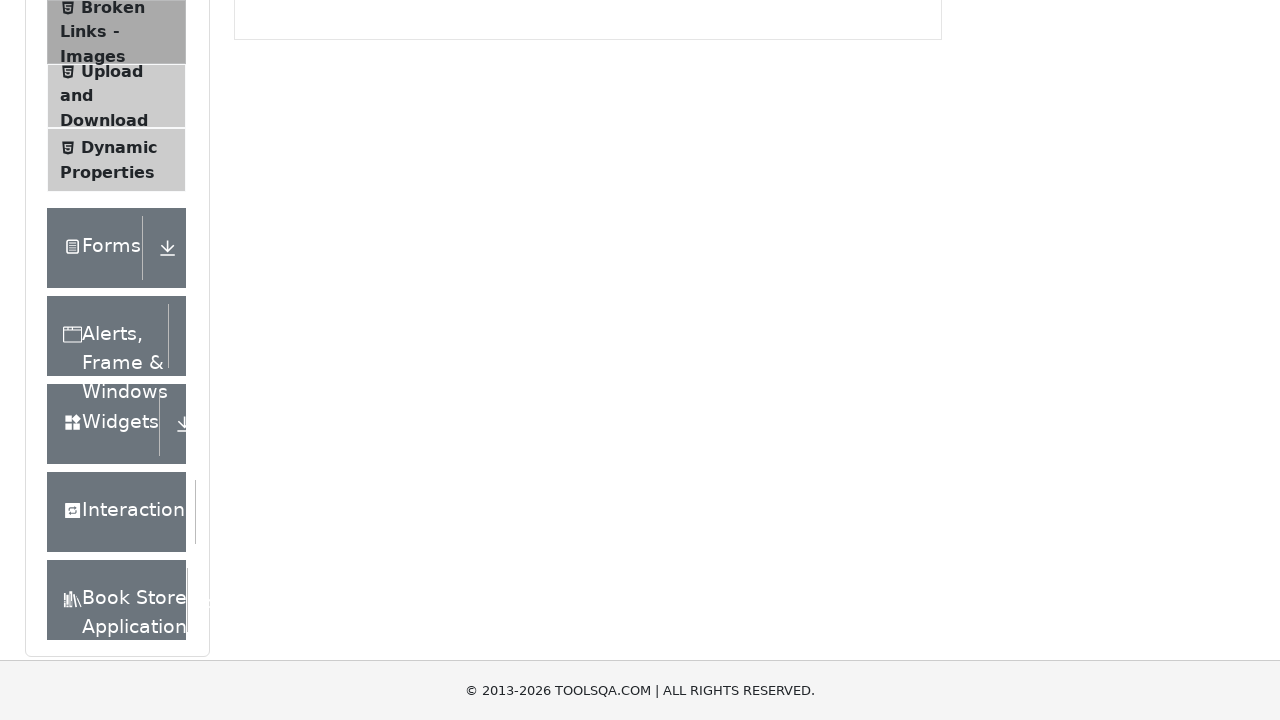